Navigates to a GitHub user profile page and verifies that the profile's markdown content elements (headings and list items) are displayed correctly.

Starting URL: https://github.com/sujinbang

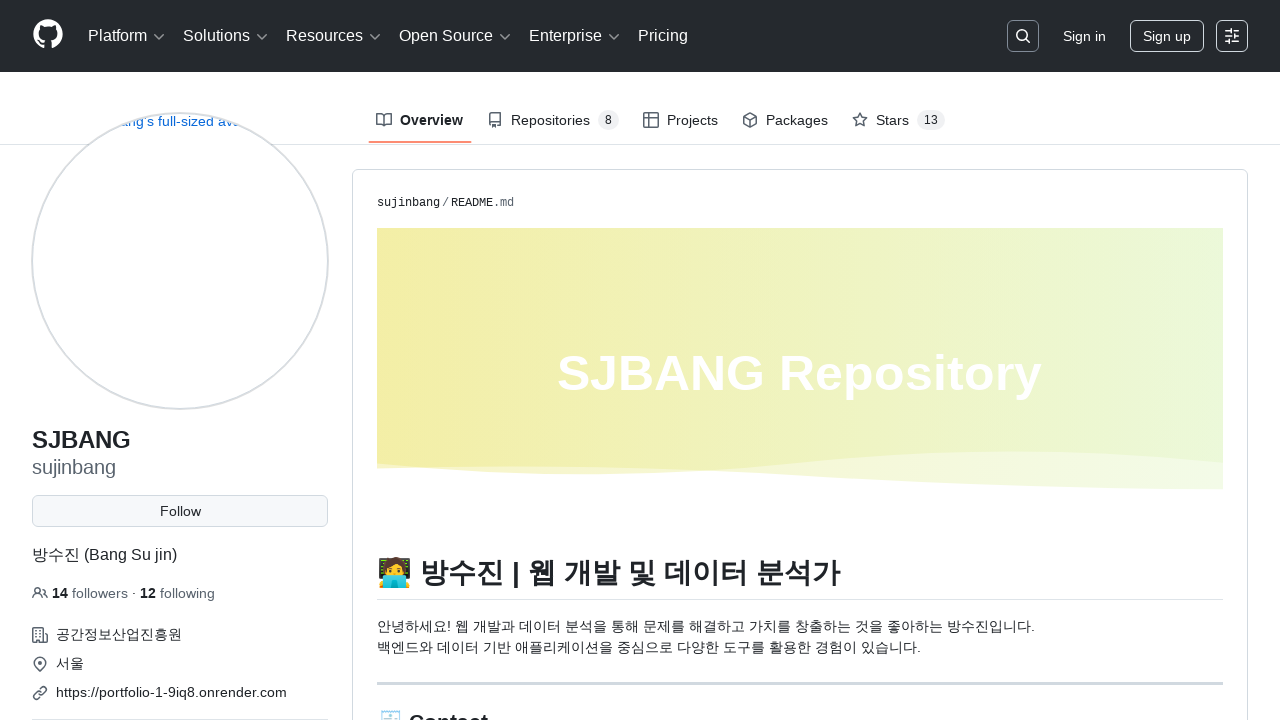

Waited for page to fully load (networkidle)
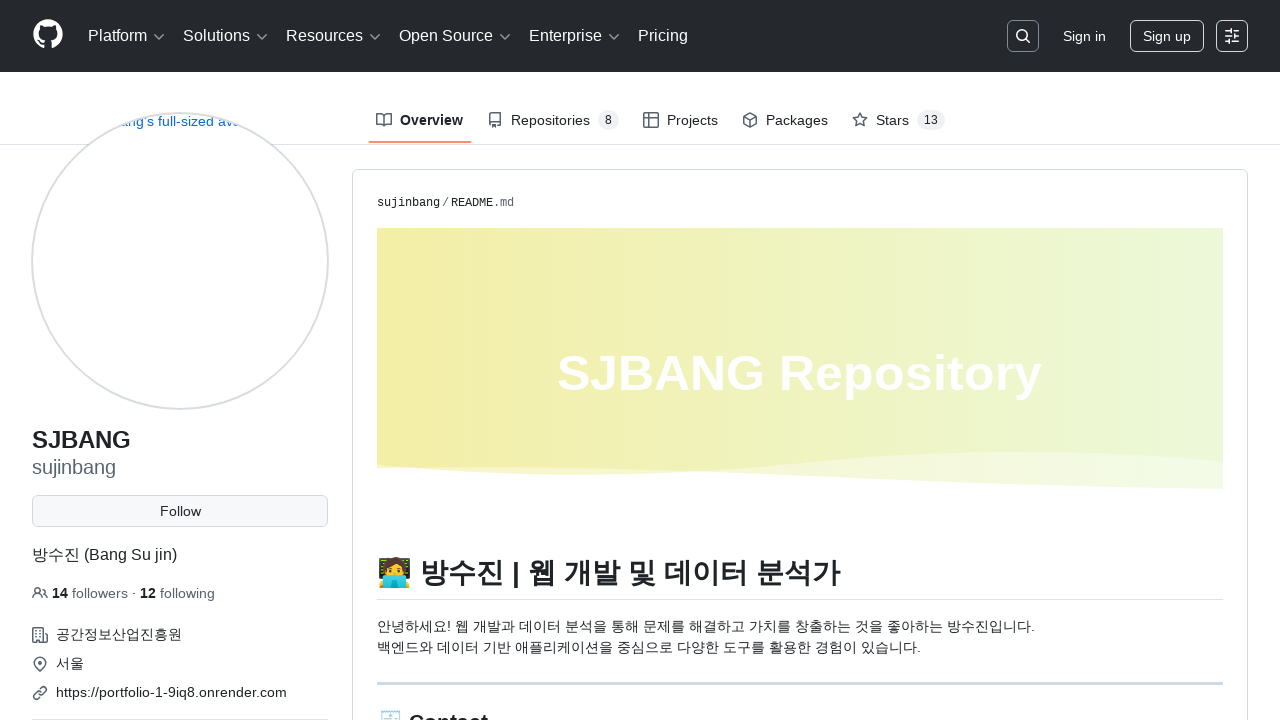

Verified markdown heading elements are present
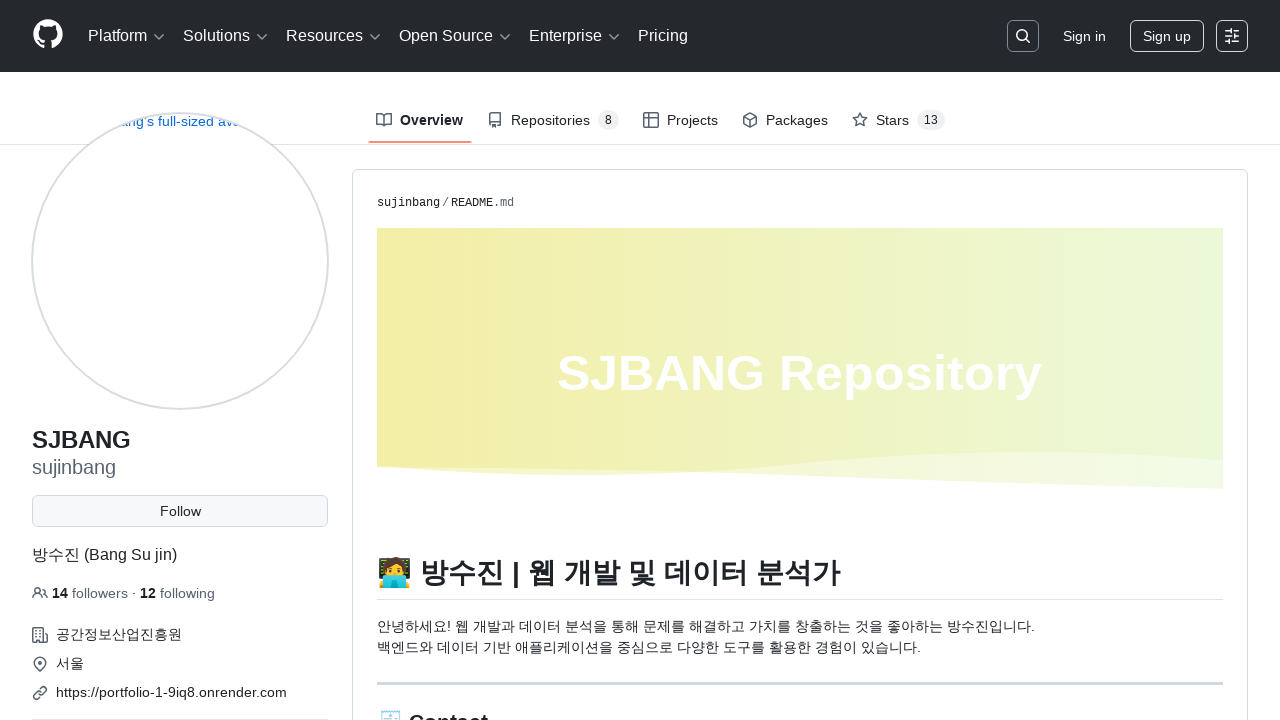

Verified markdown body paragraph is present
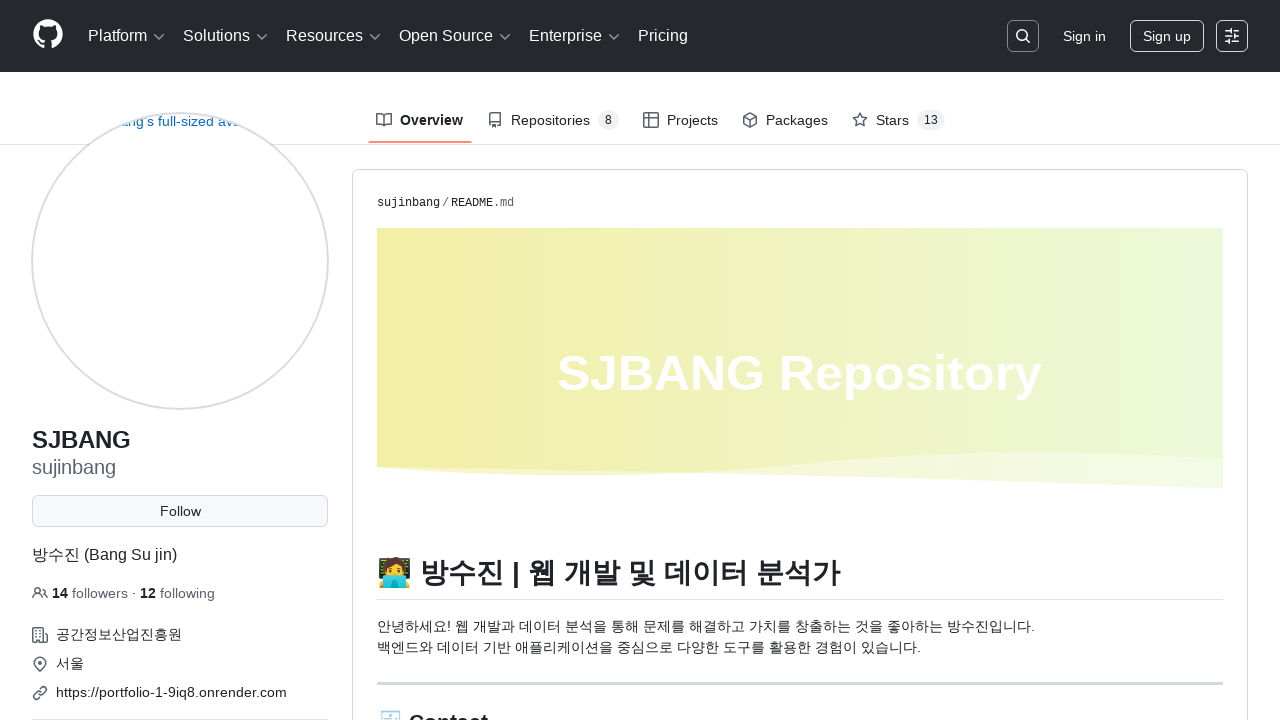

Verified h2 heading element is present
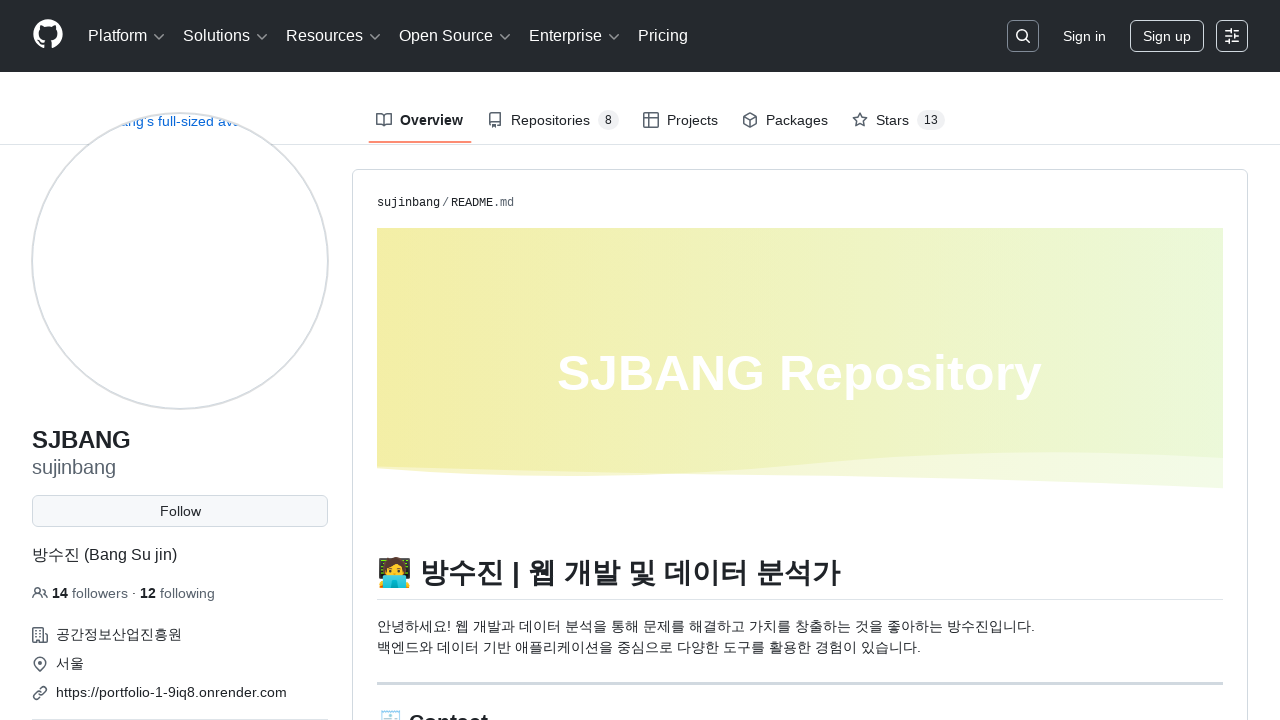

Verified markdown list items are present
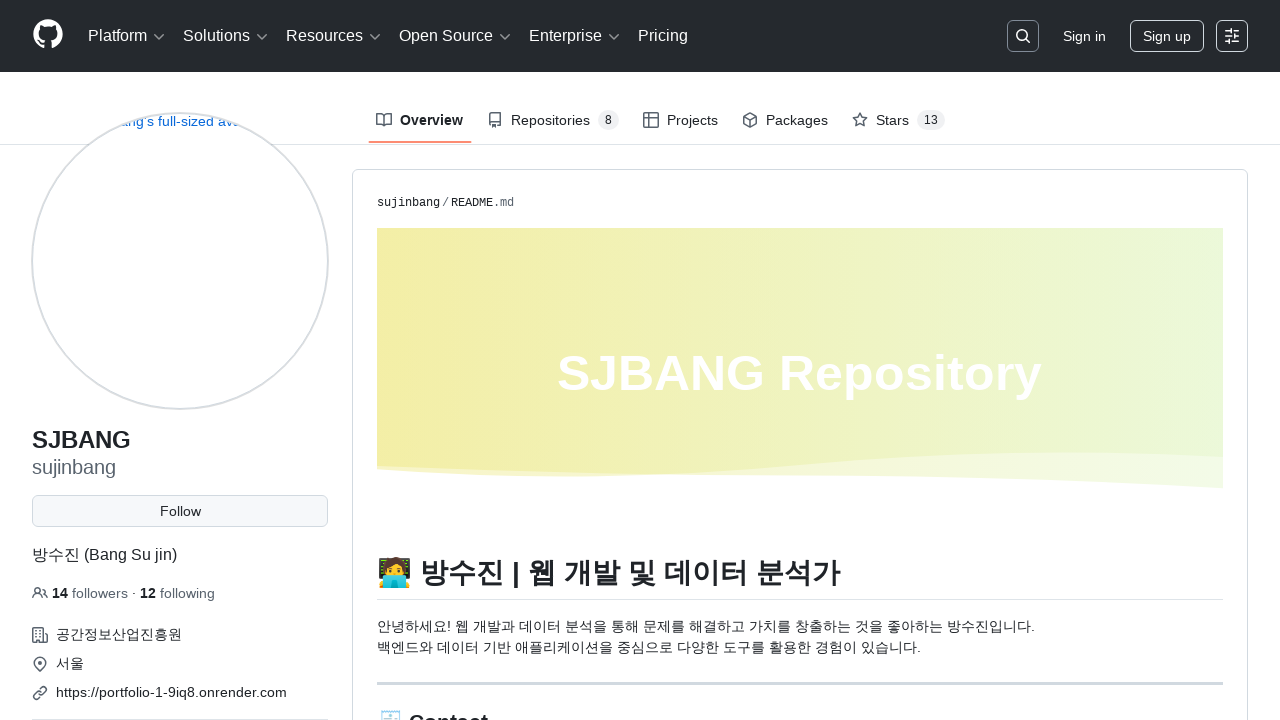

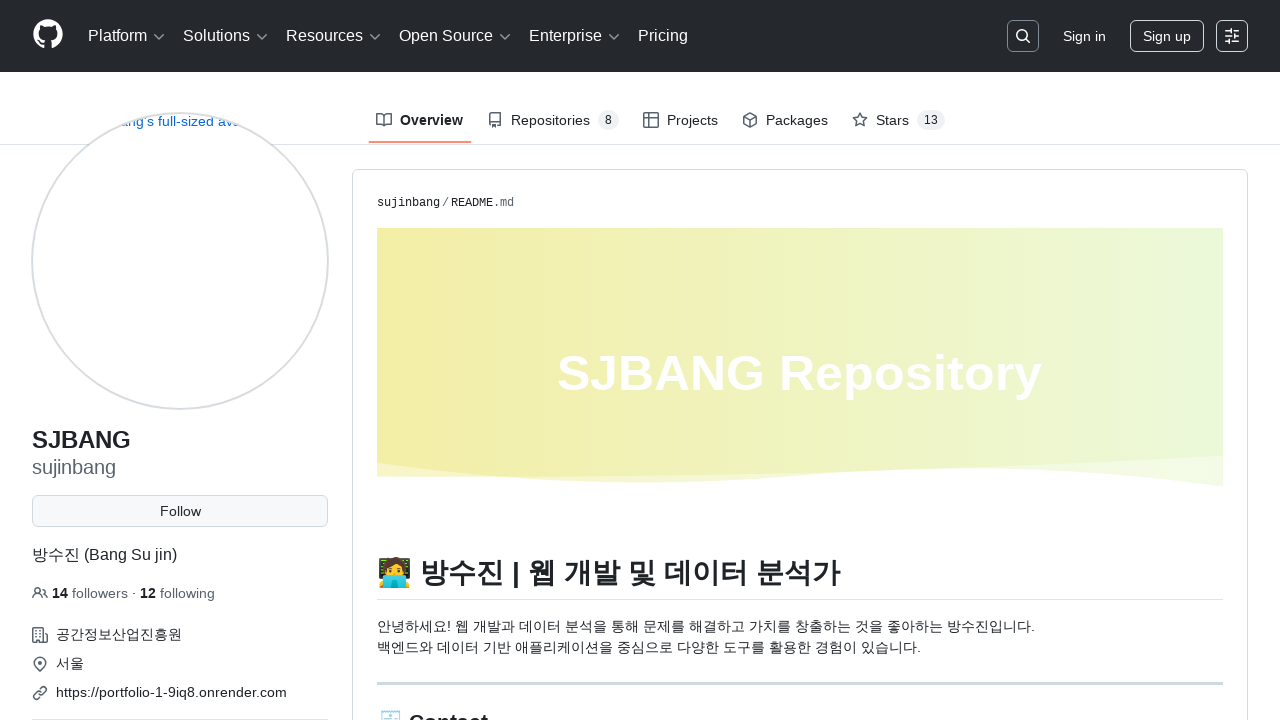